Navigates to NRB Commercial Bank homepage and maximizes the browser window to verify the page loads correctly

Starting URL: https://www.nrbcommercialbank.com/home

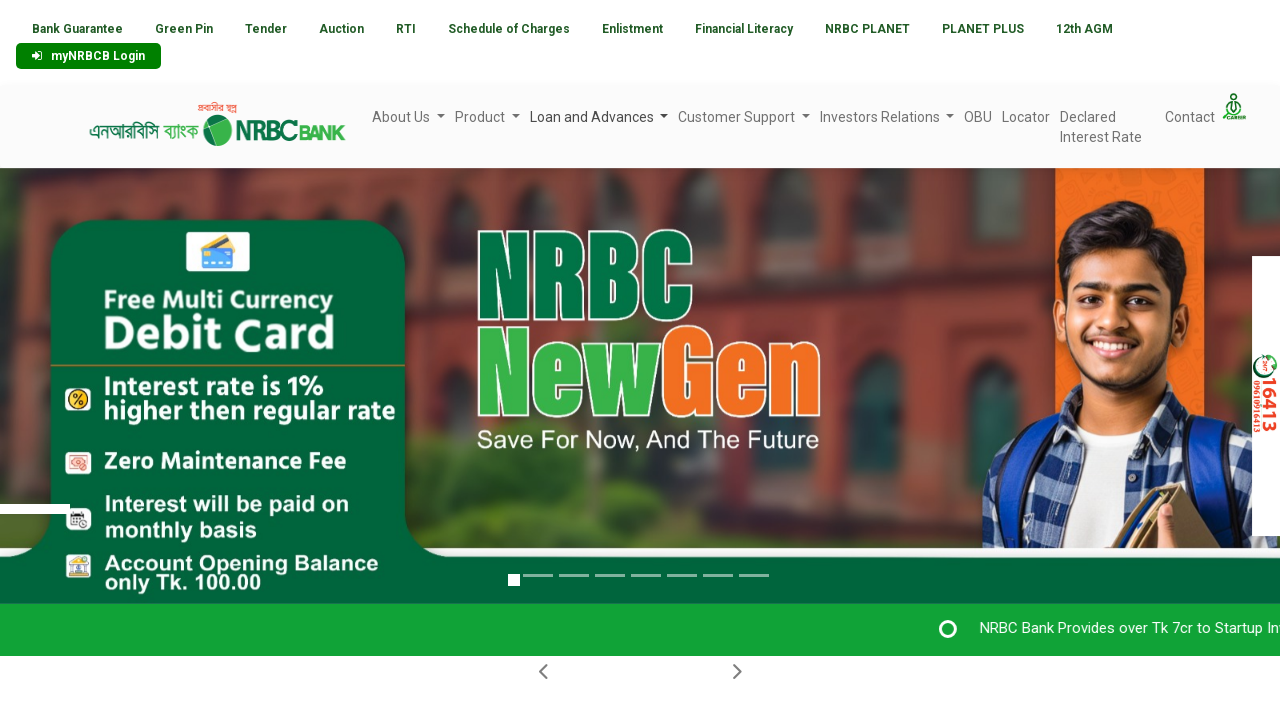

Page loaded - DOM content ready
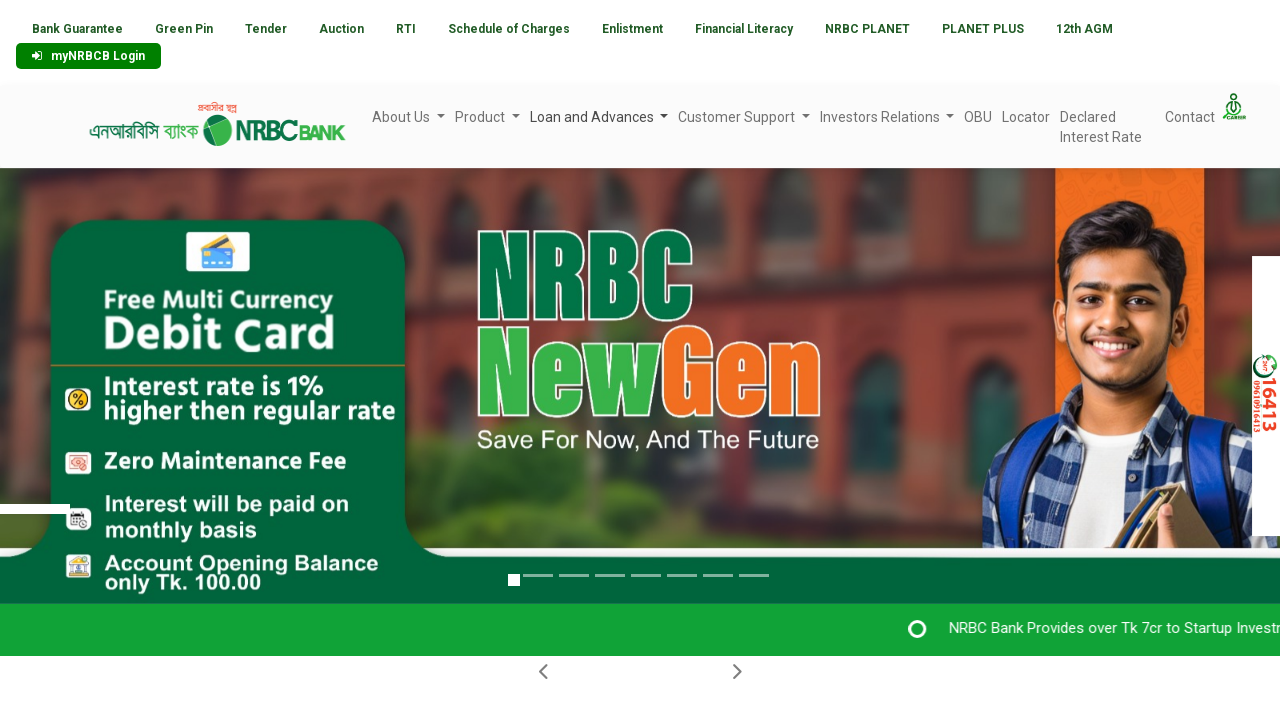

Browser window maximized to 1920x1080
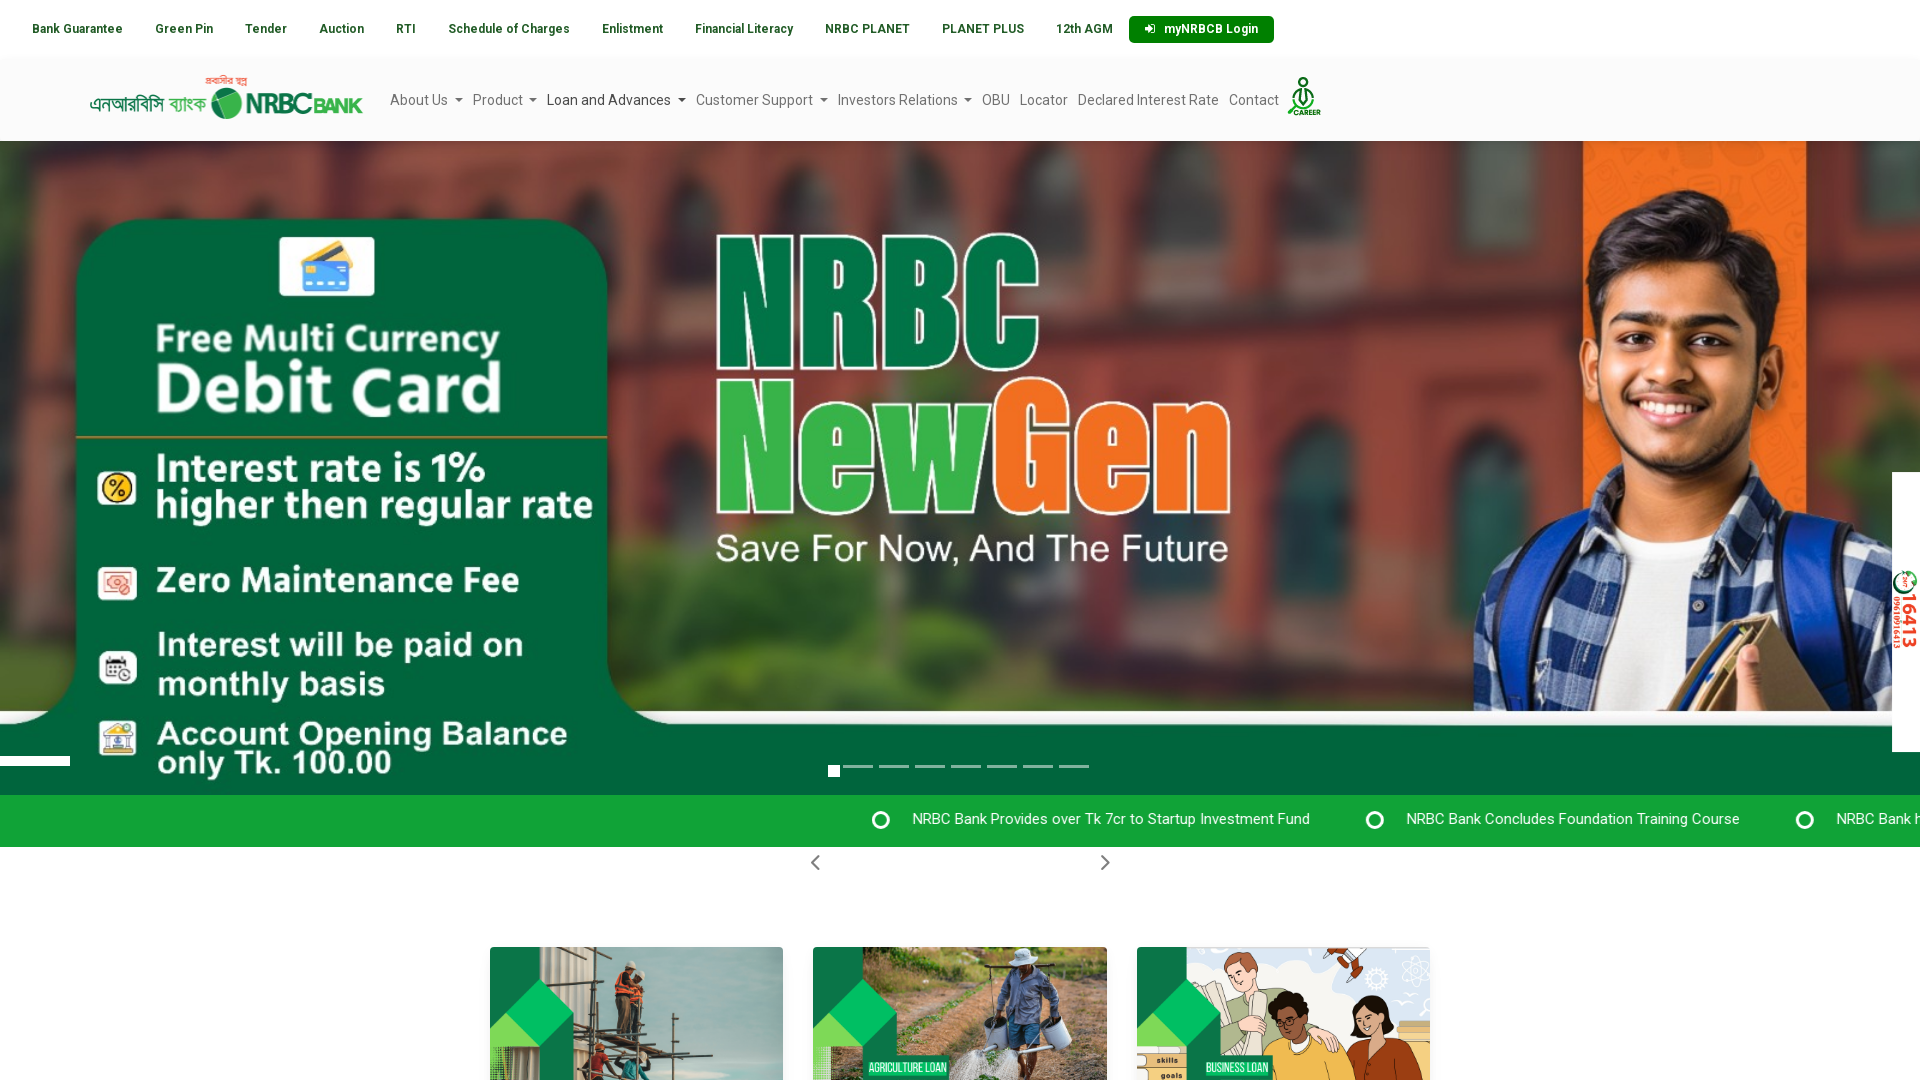

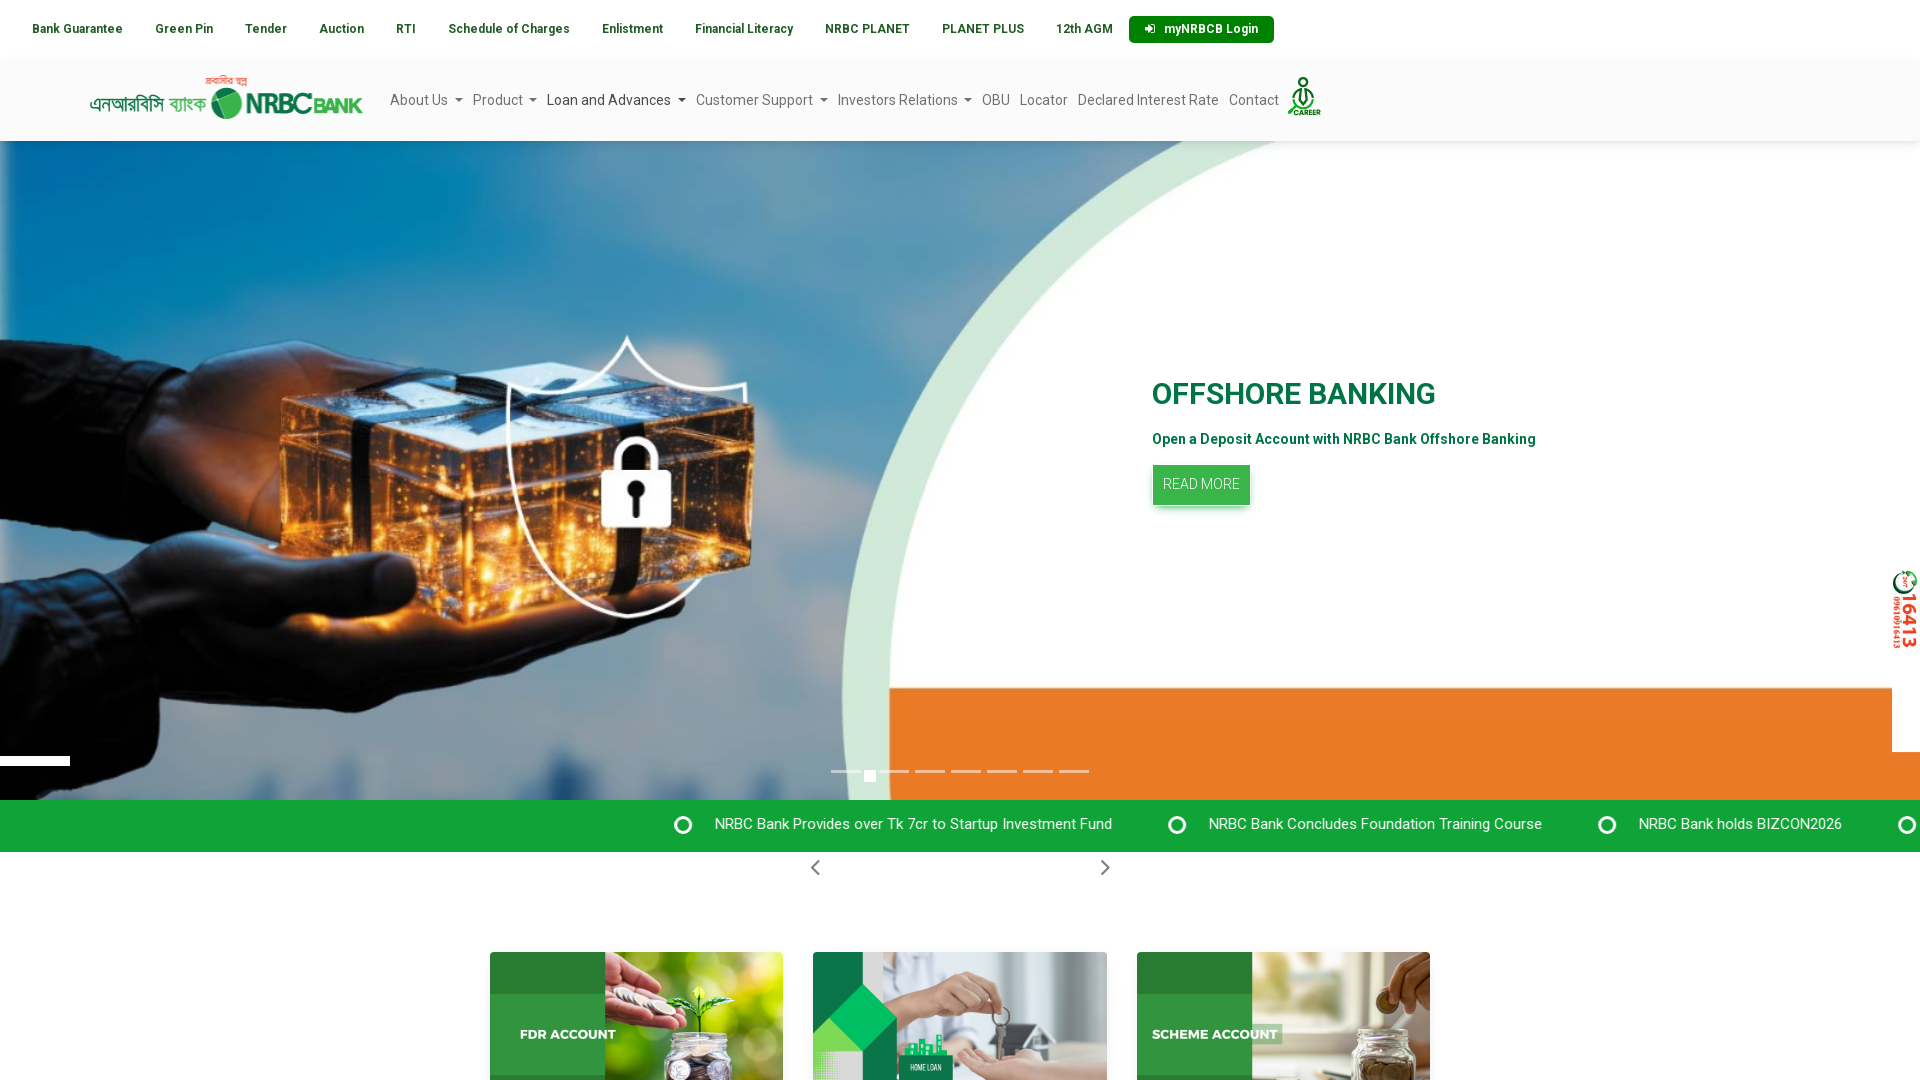